Navigates to the Bank of Taiwan exchange rate page and clicks on a link to view detailed exchange rate information

Starting URL: https://rate.bot.com.tw/xrt?Lang=zh-TW

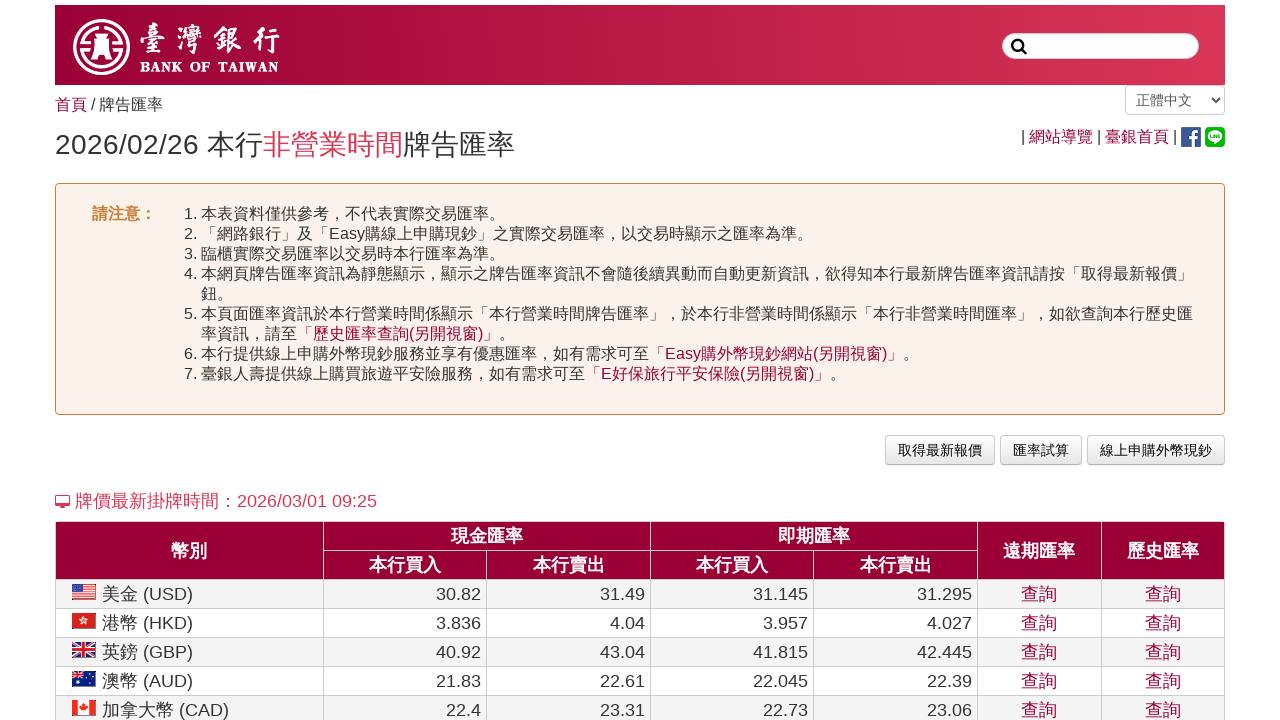

Page loaded (DOM content ready)
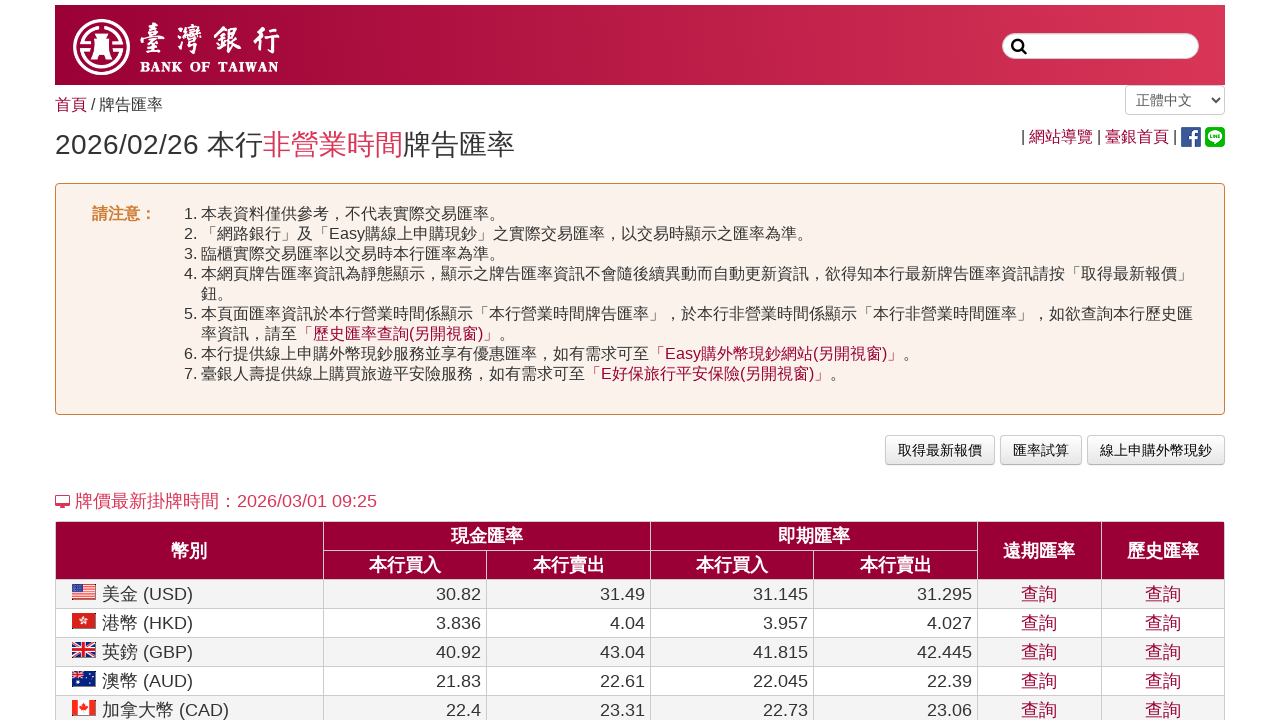

Clicked link to view detailed exchange rate information at (940, 450) on xpath=/html/body/div[1]/main/div[4]/div/p[1]/a[1]
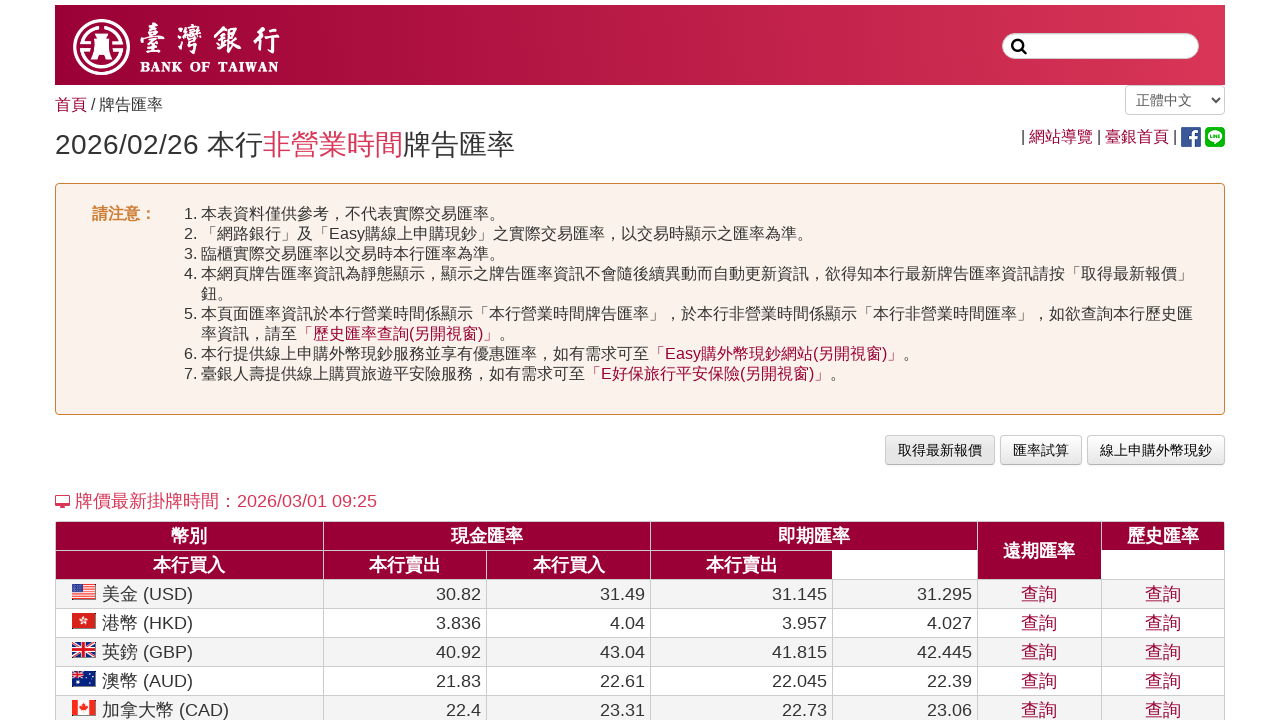

Exchange rate table loaded successfully
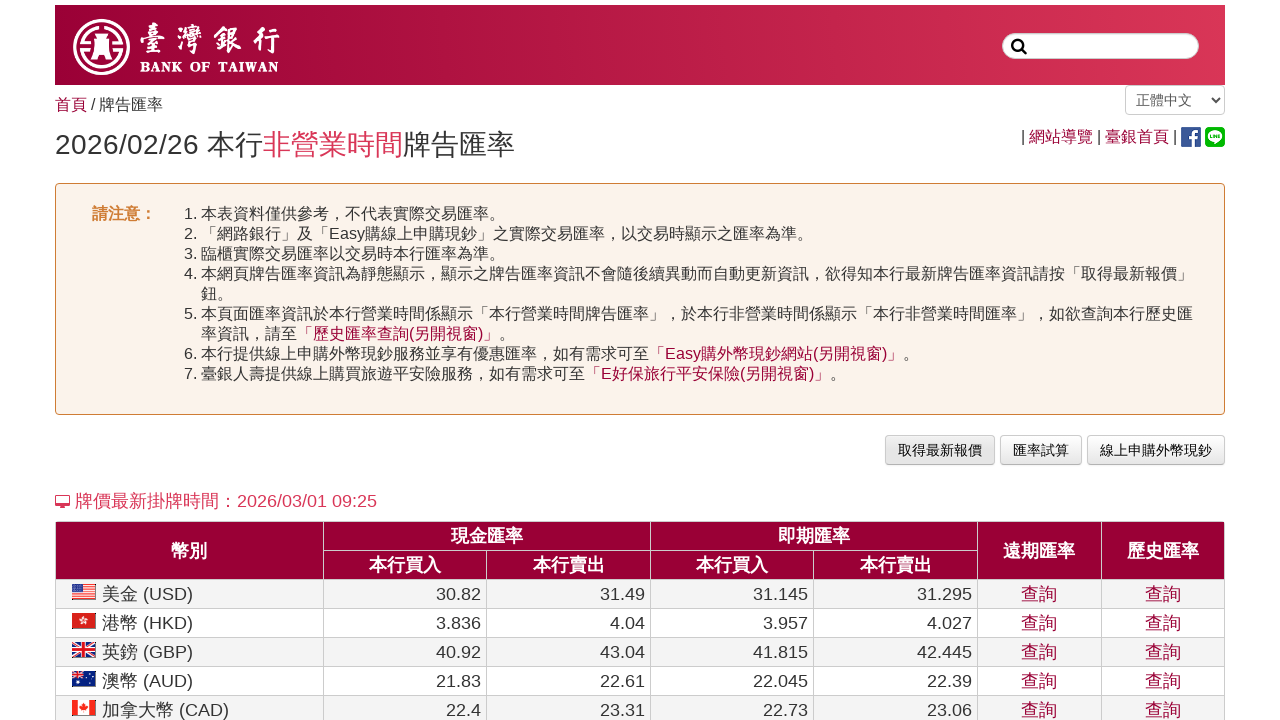

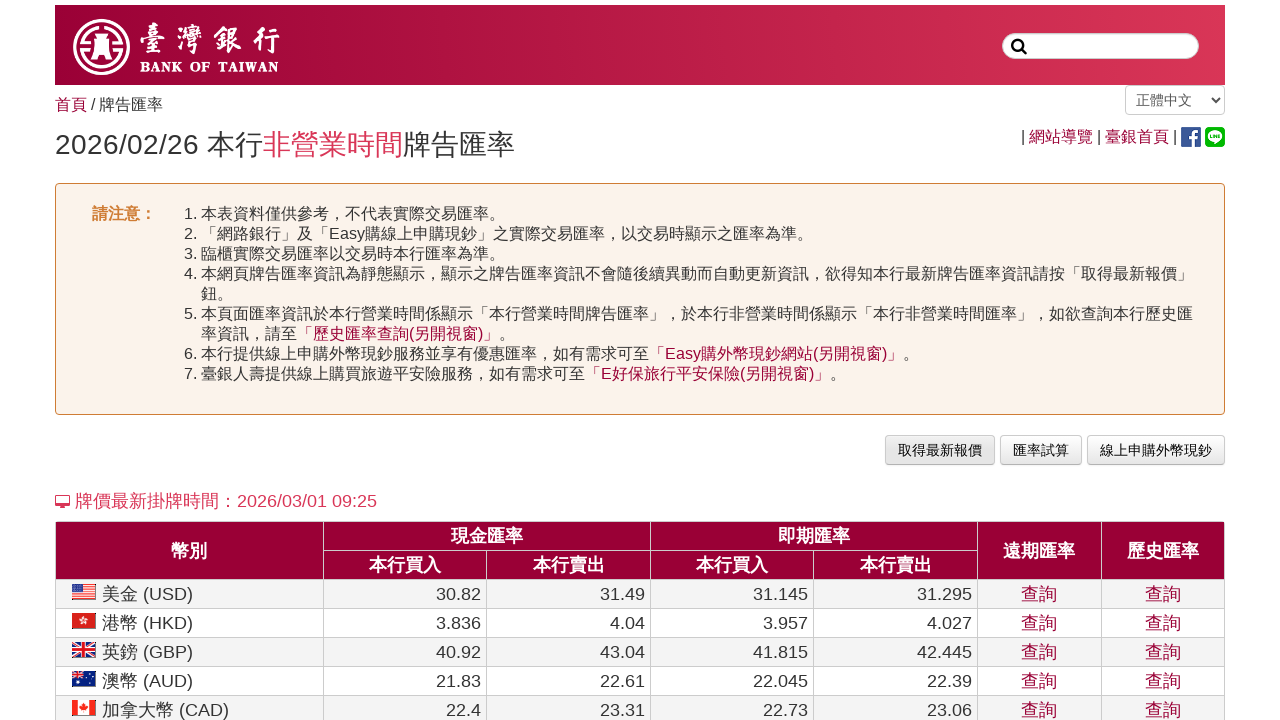